Tests the complete flight booking flow on BlazeDemo by selecting departure and destination cities, choosing a flight, filling in passenger and payment details, and verifying the purchase confirmation.

Starting URL: https://blazedemo.com/

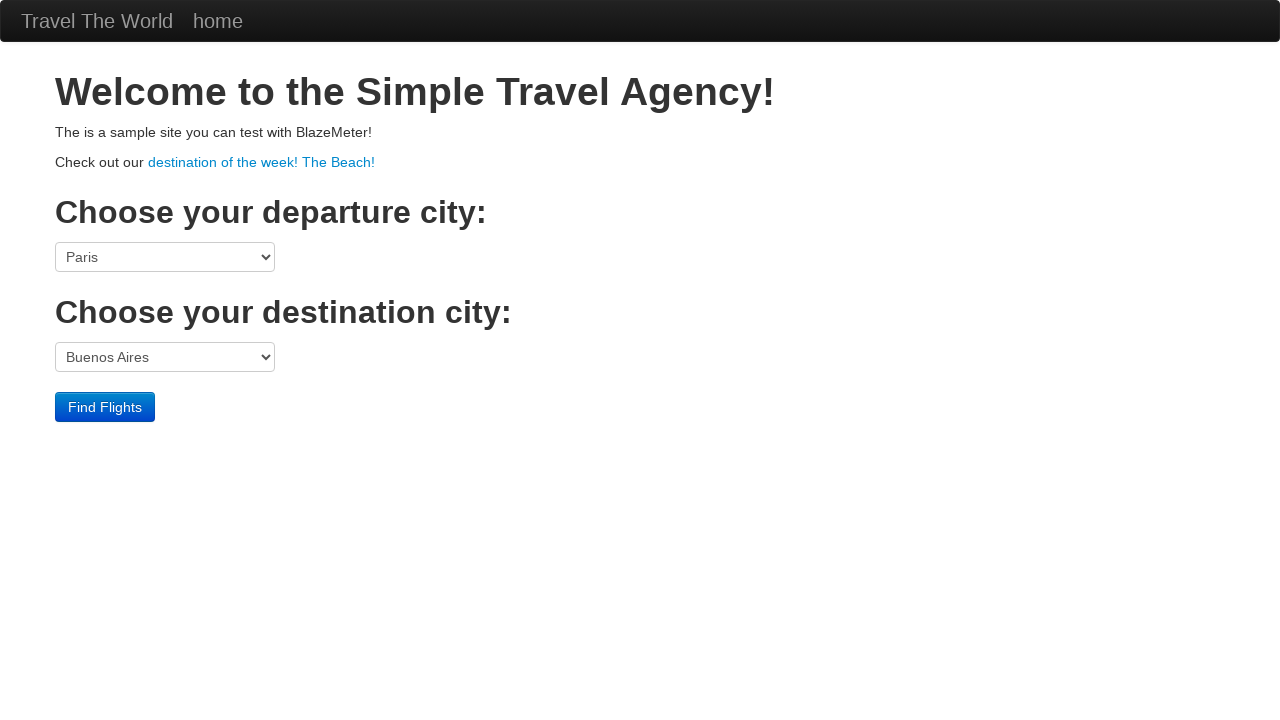

Clicked departure city dropdown at (165, 257) on select[name='fromPort']
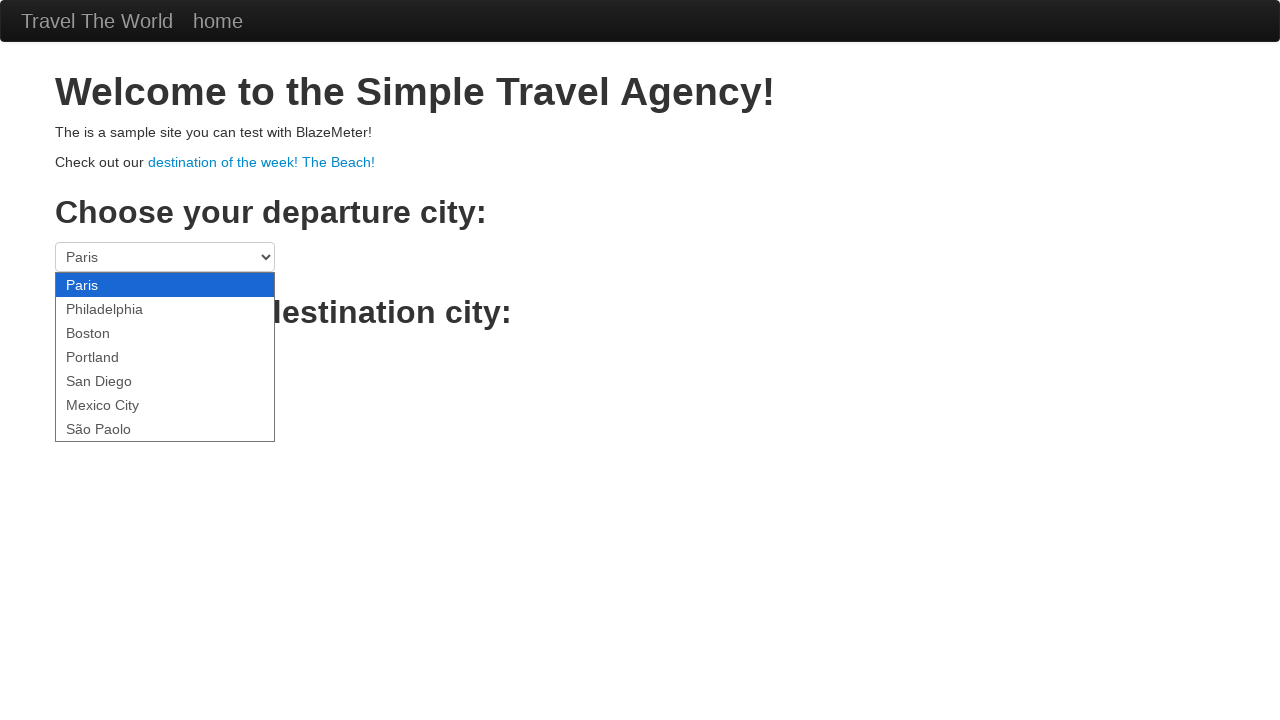

Selected São Paolo as departure city on select[name='fromPort']
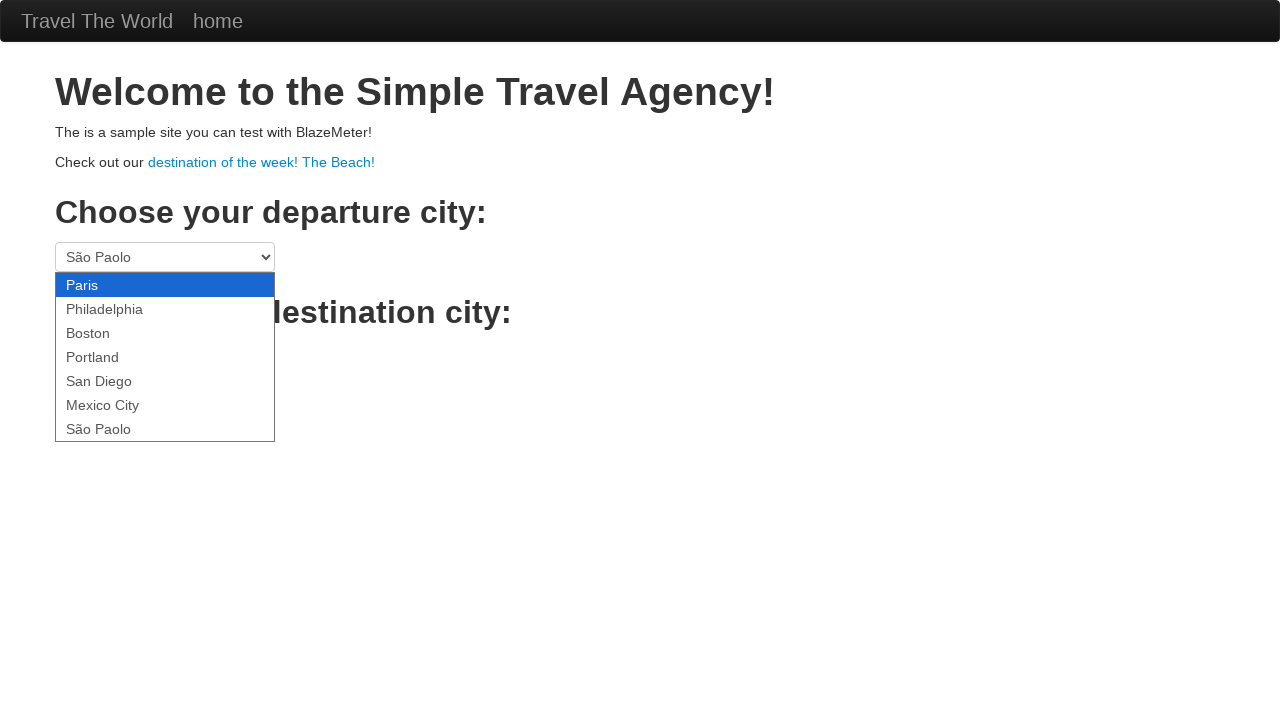

Clicked destination city dropdown at (165, 357) on select[name='toPort']
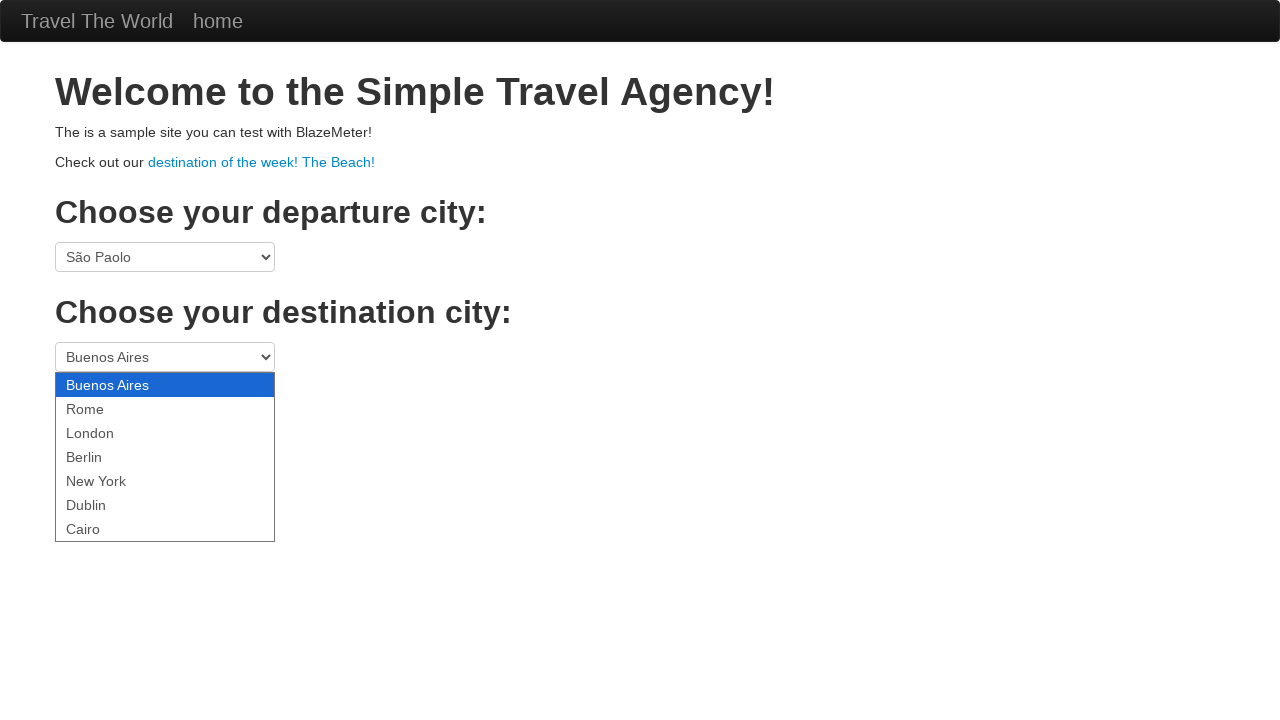

Selected New York as destination city on select[name='toPort']
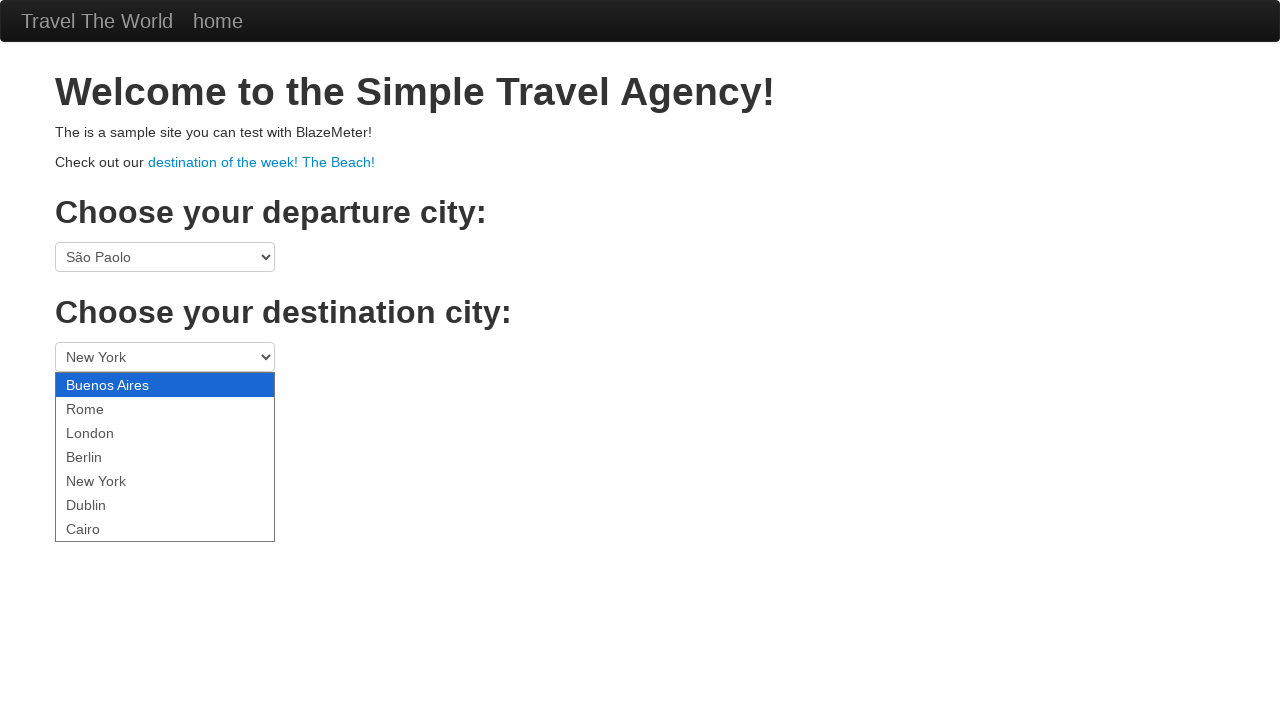

Clicked Find Flights button at (105, 407) on .btn-primary
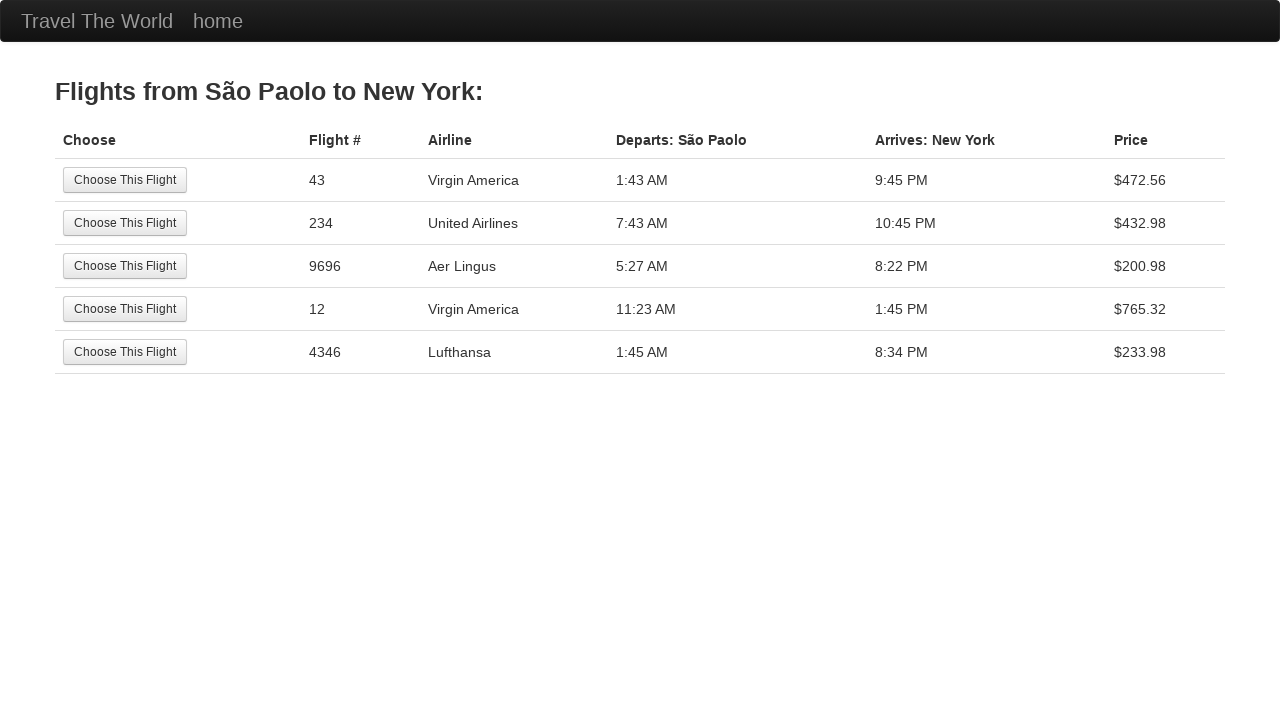

Flights listing page loaded
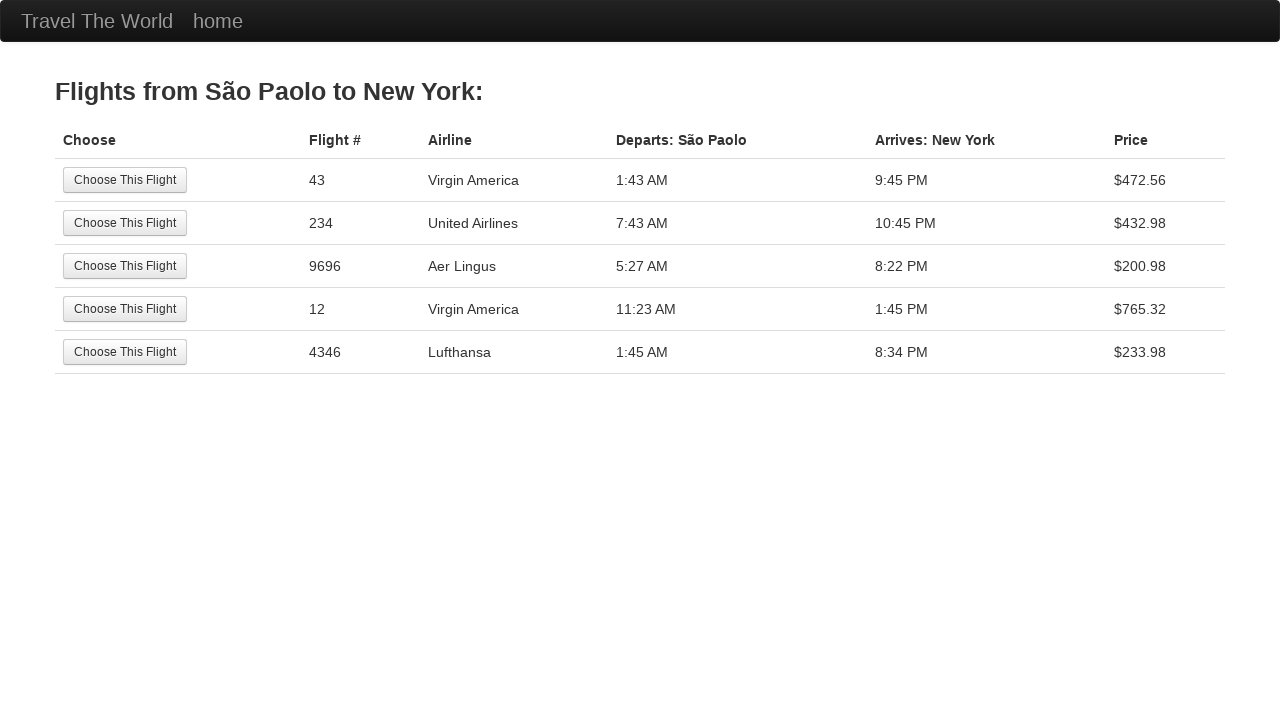

Selected first flight option at (125, 180) on tr:nth-child(1) .btn
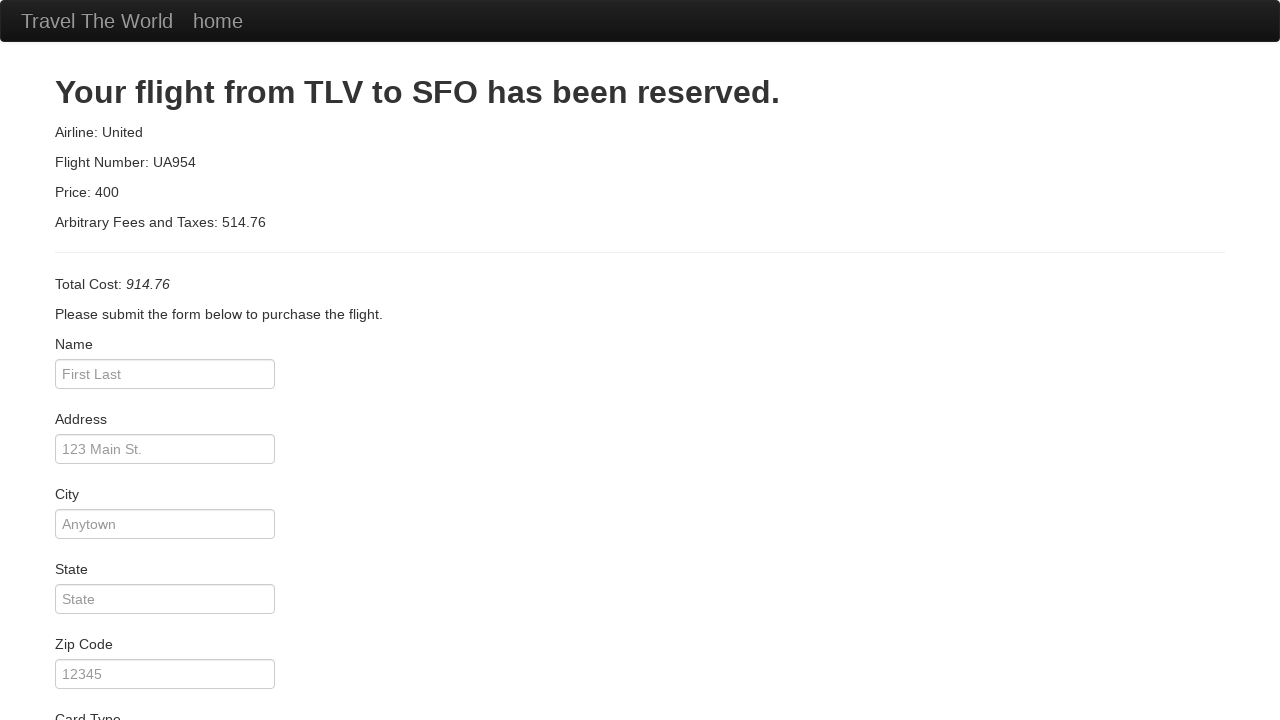

Clicked passenger name input field at (165, 374) on #inputName
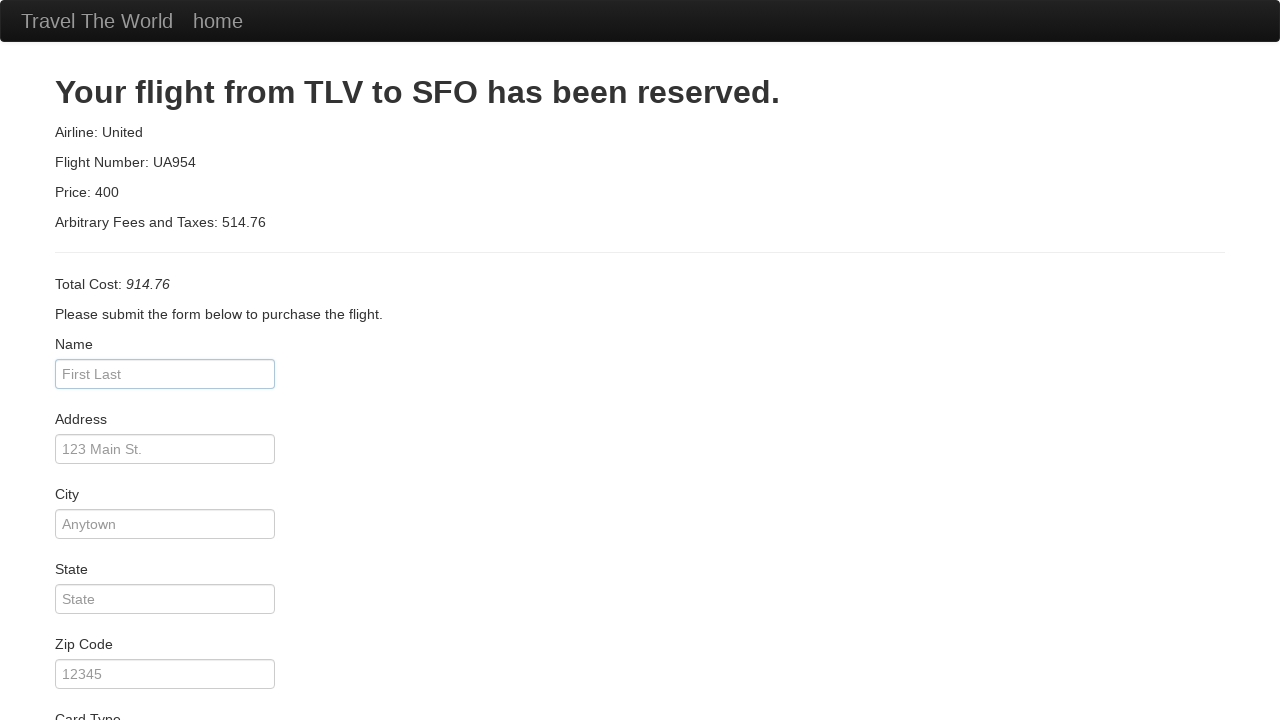

Entered passenger name 'Juca' on #inputName
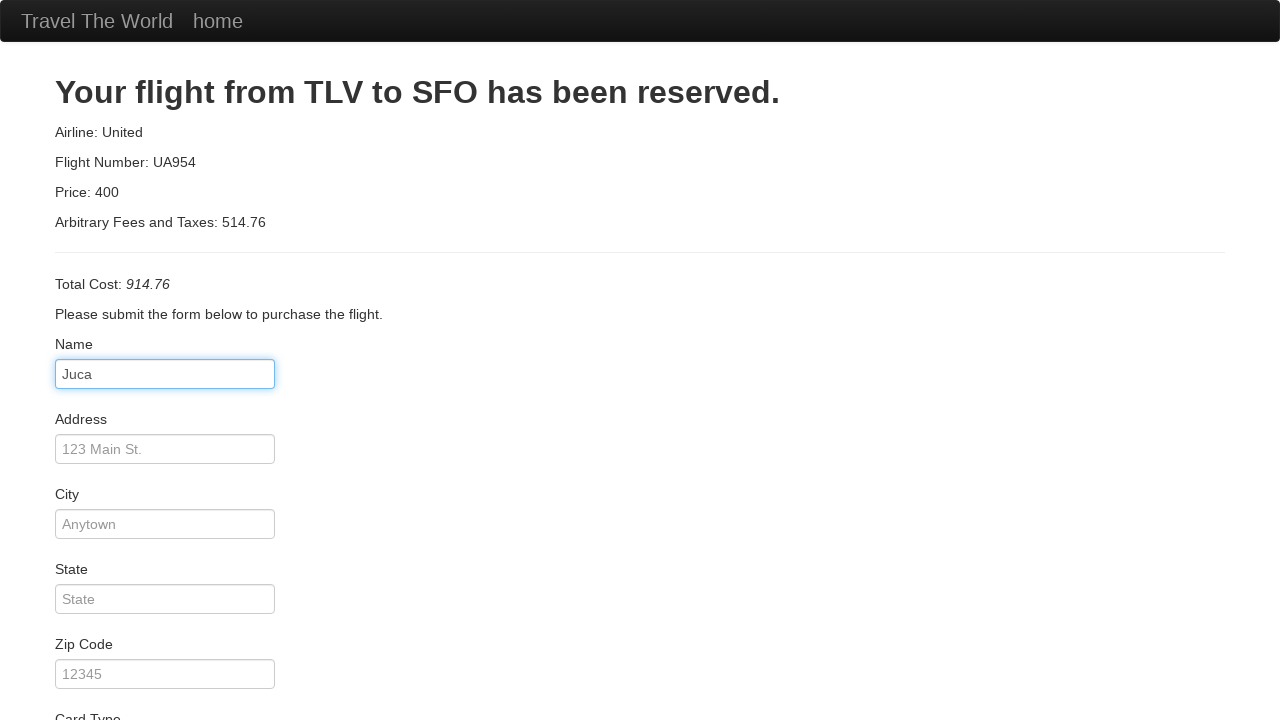

Clicked address input field at (165, 449) on #address
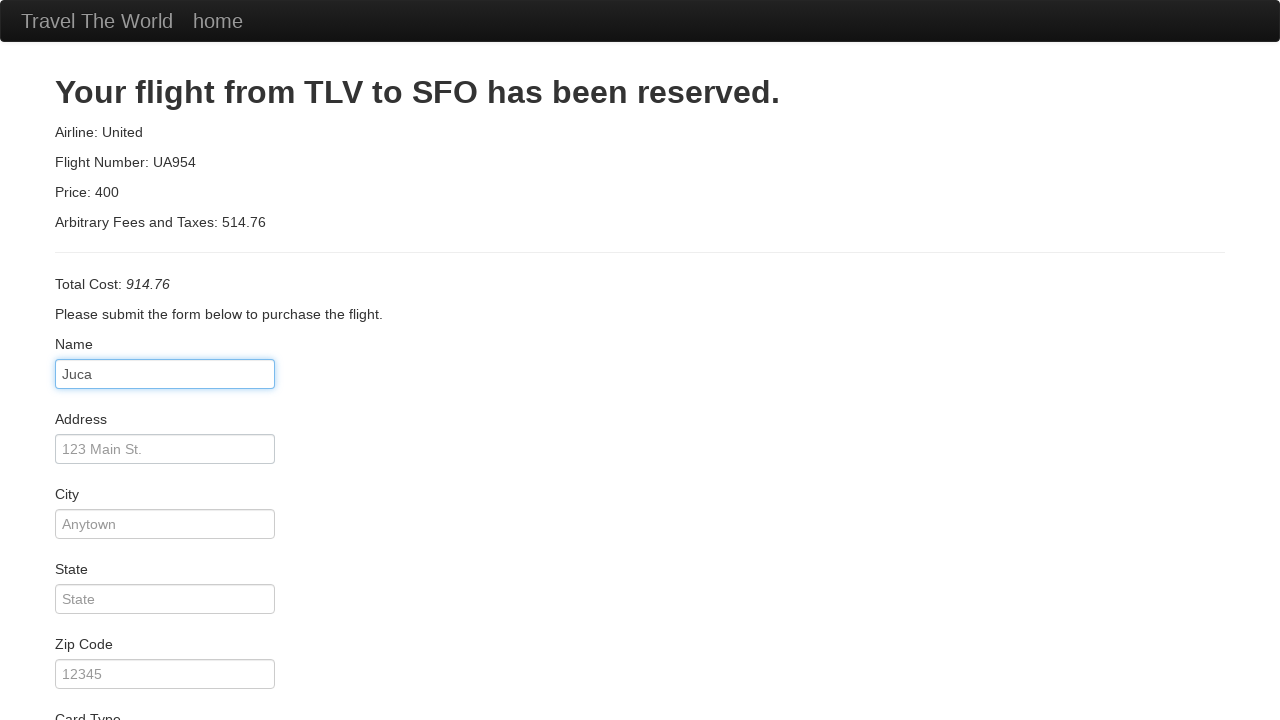

Clicked card type dropdown at (165, 360) on #cardType
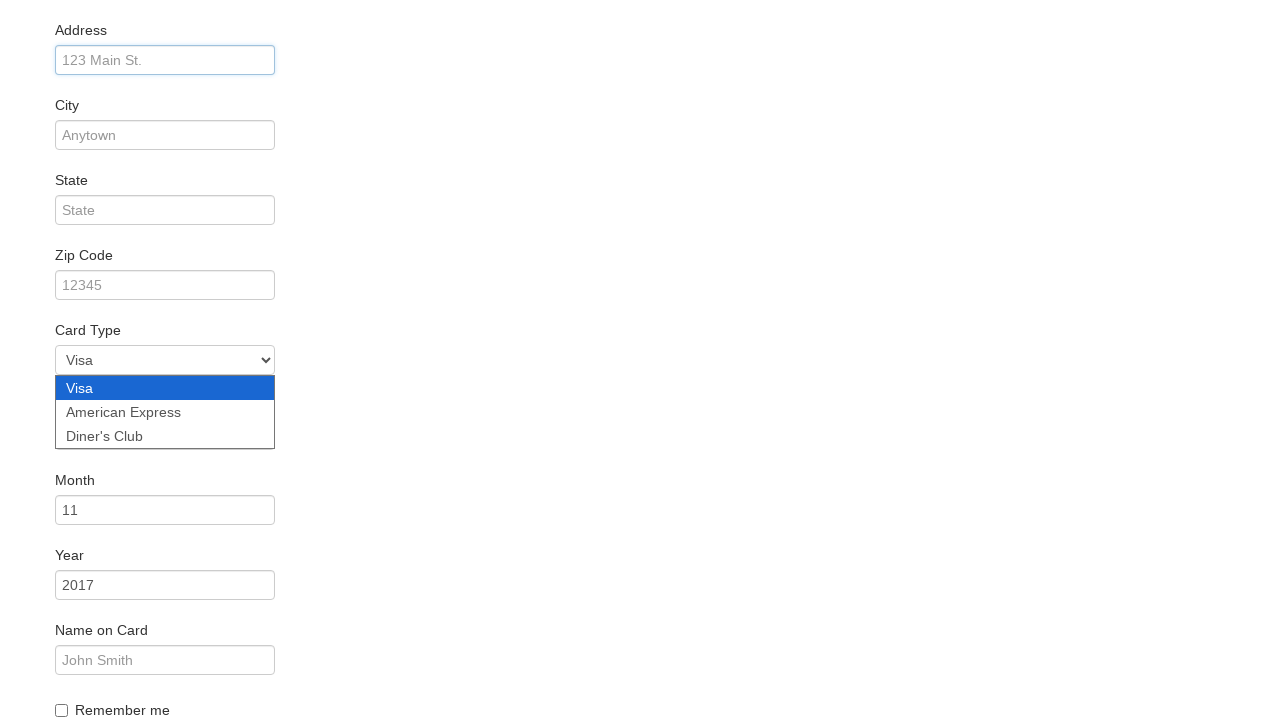

Selected American Express as card type on #cardType
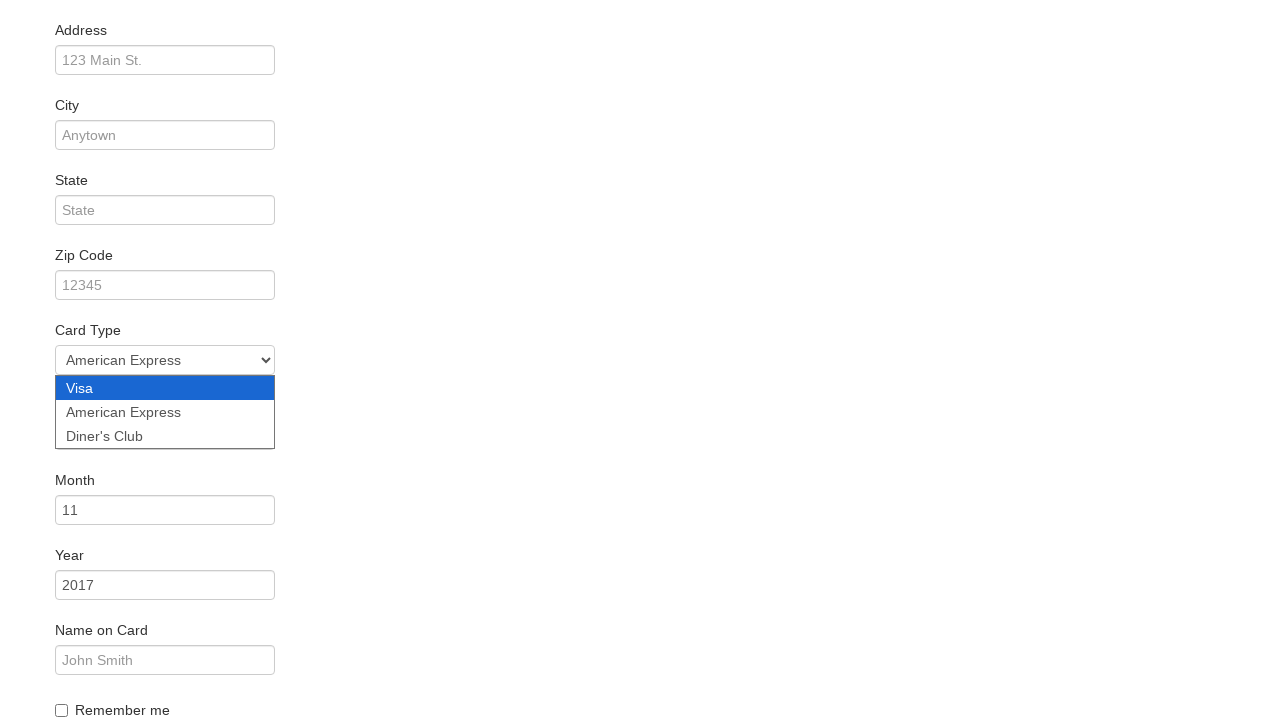

Checked Remember Me checkbox at (62, 710) on #rememberMe
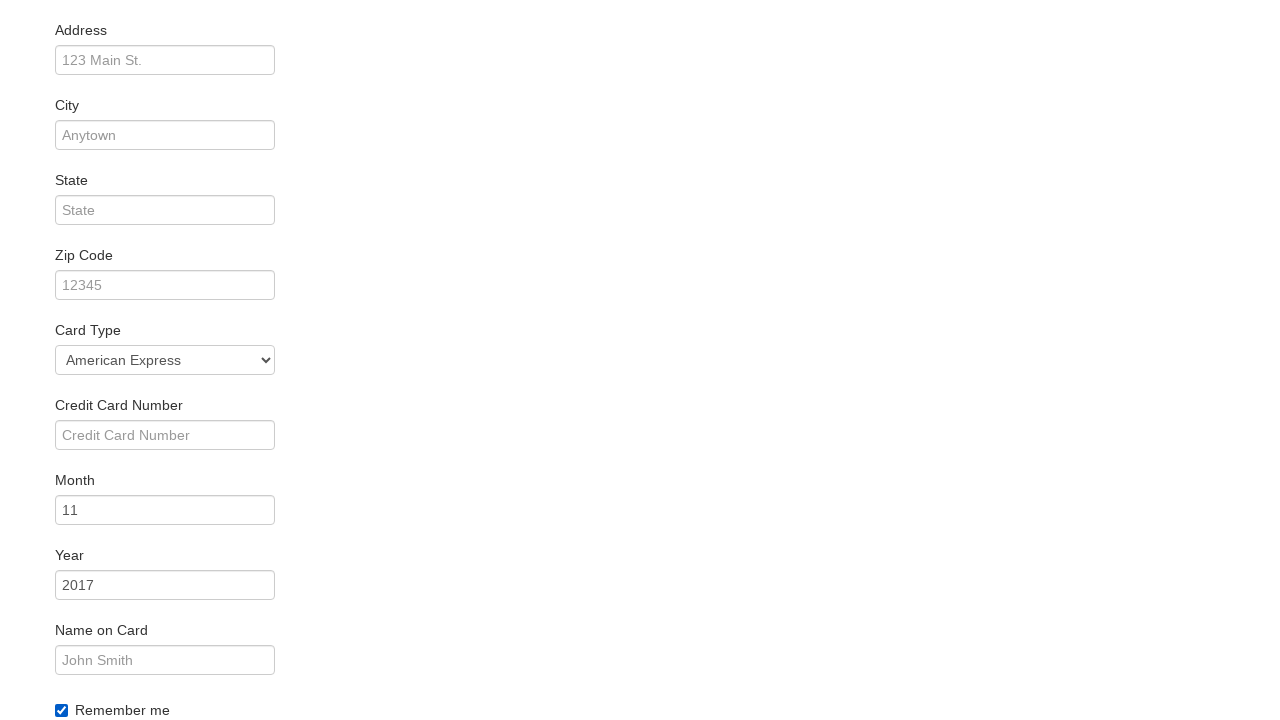

Clicked Purchase Flight button at (118, 685) on .btn-primary
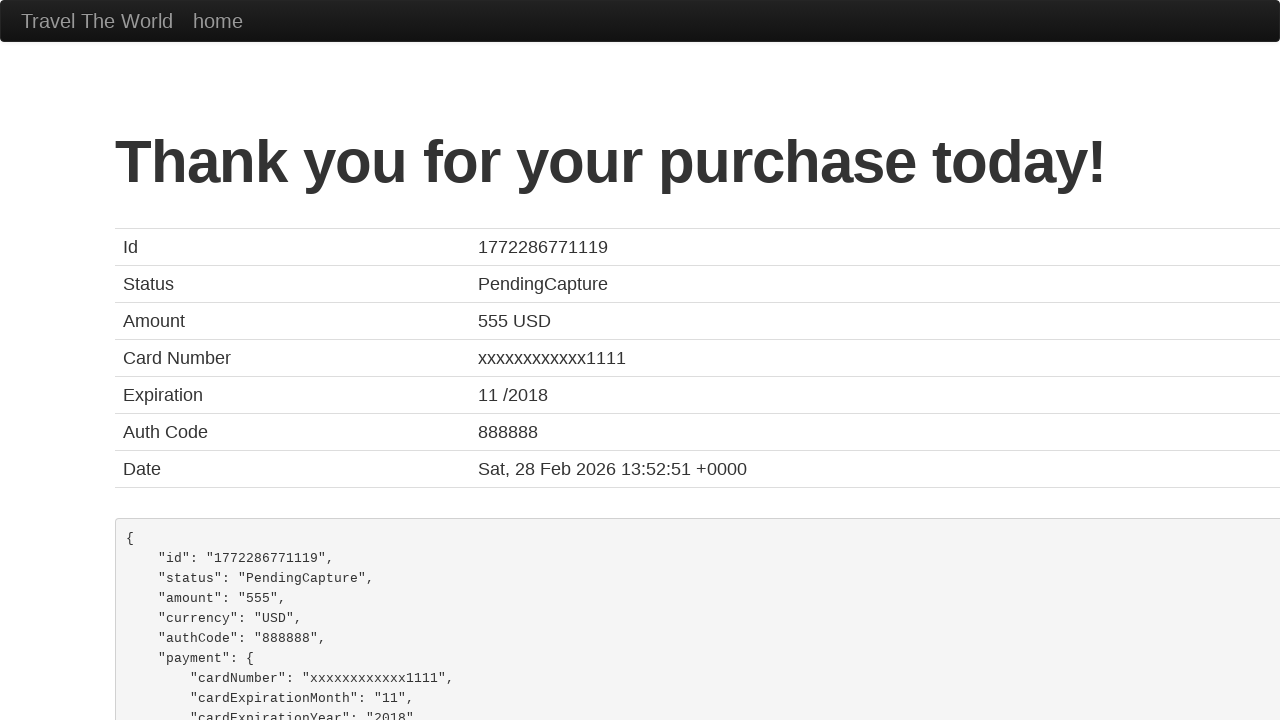

Purchase confirmation page loaded
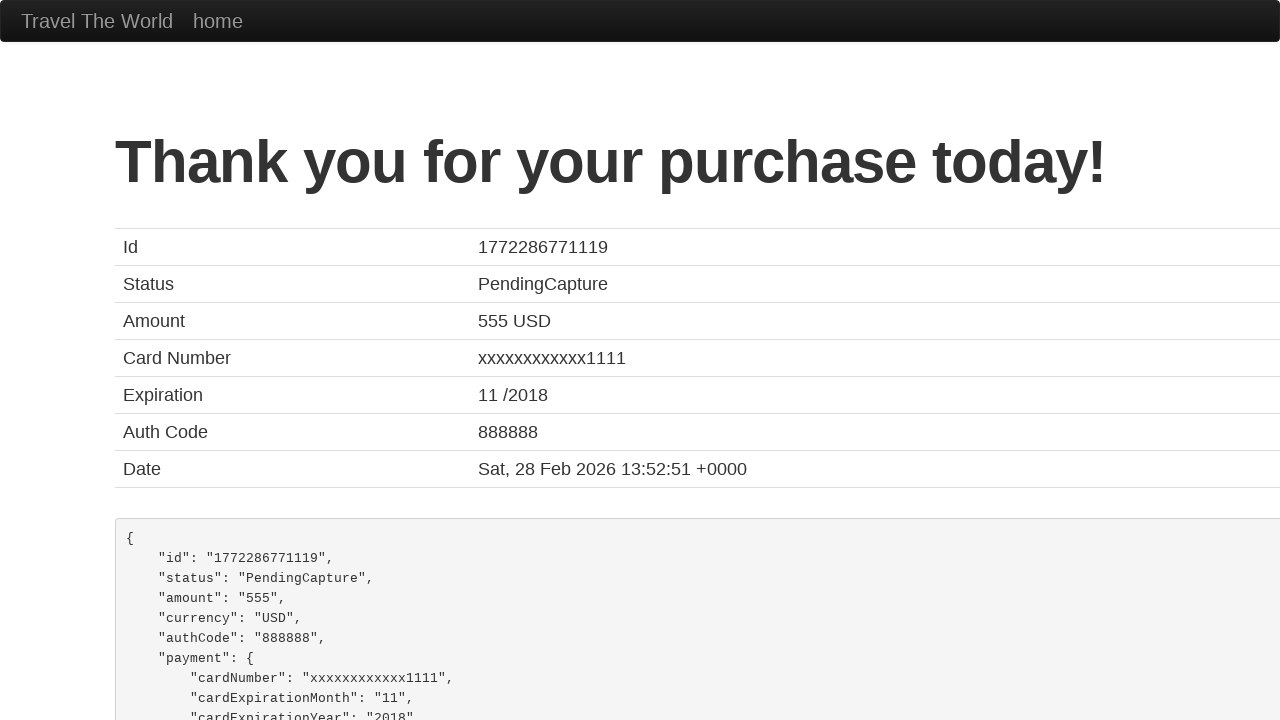

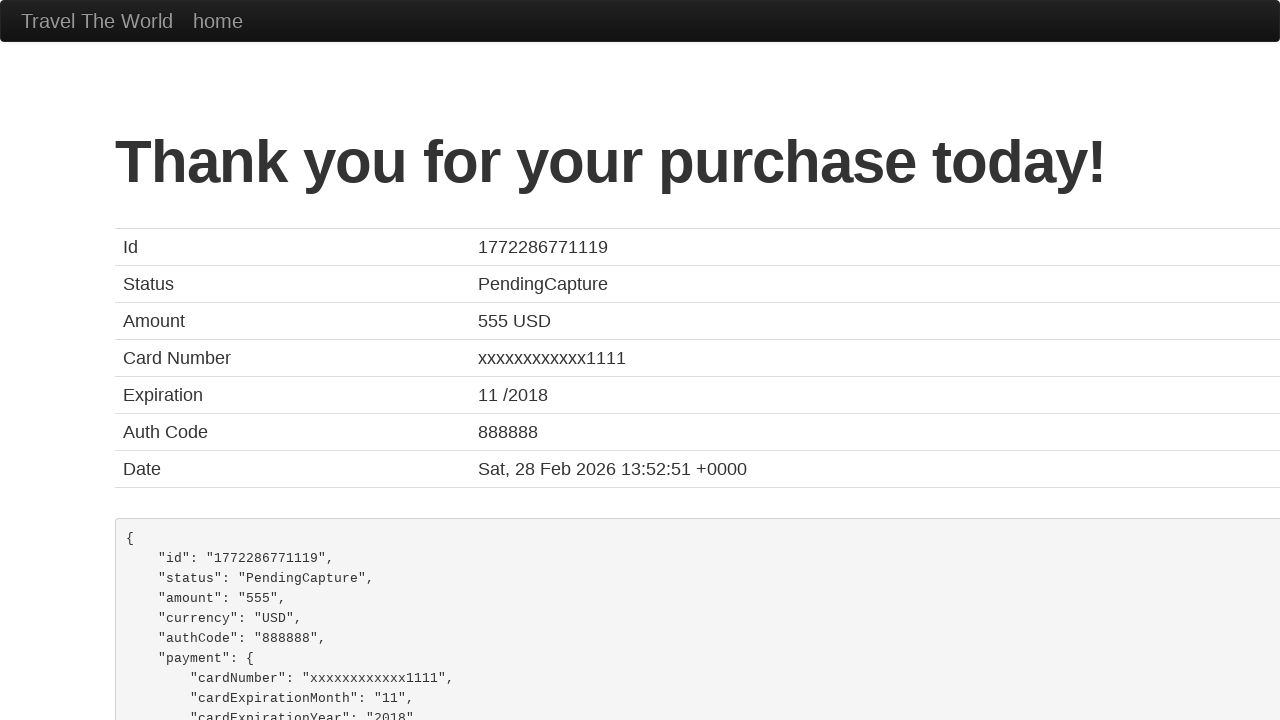